Tests tooltip functionality by hovering over an input field inside an iframe and verifying the tooltip appears

Starting URL: https://jqueryui.com/tooltip/

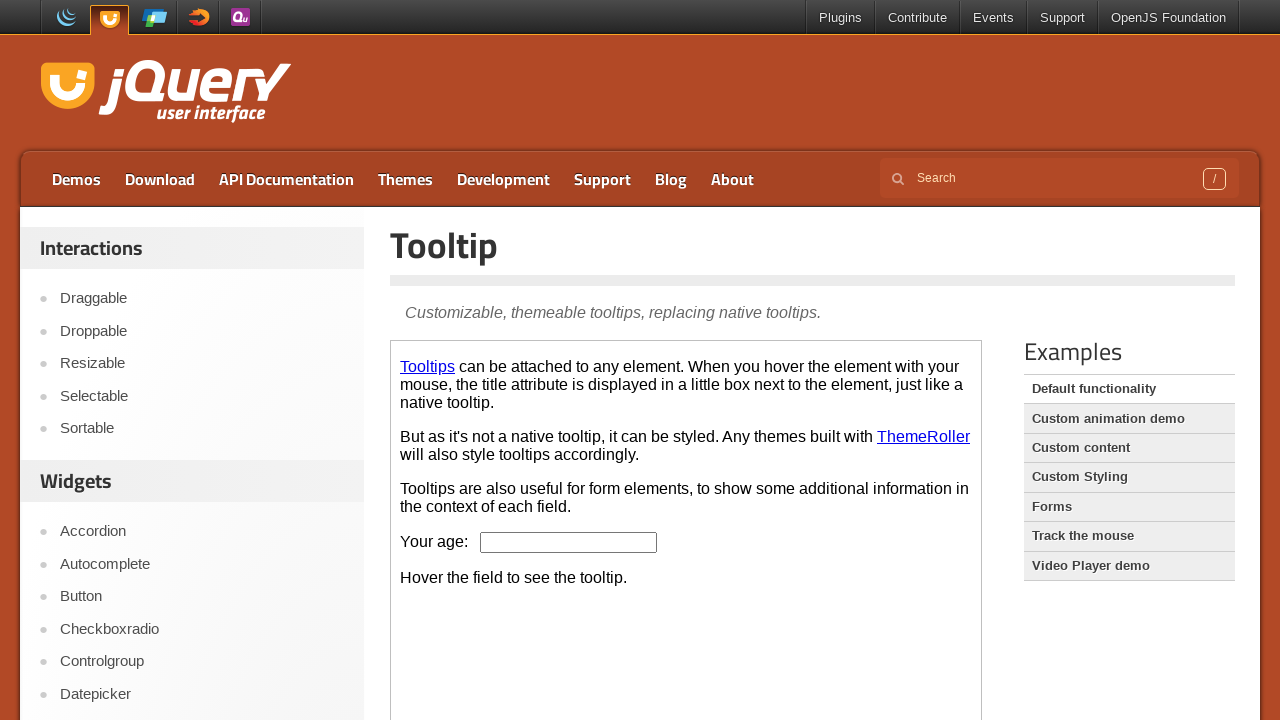

Located the demo iframe
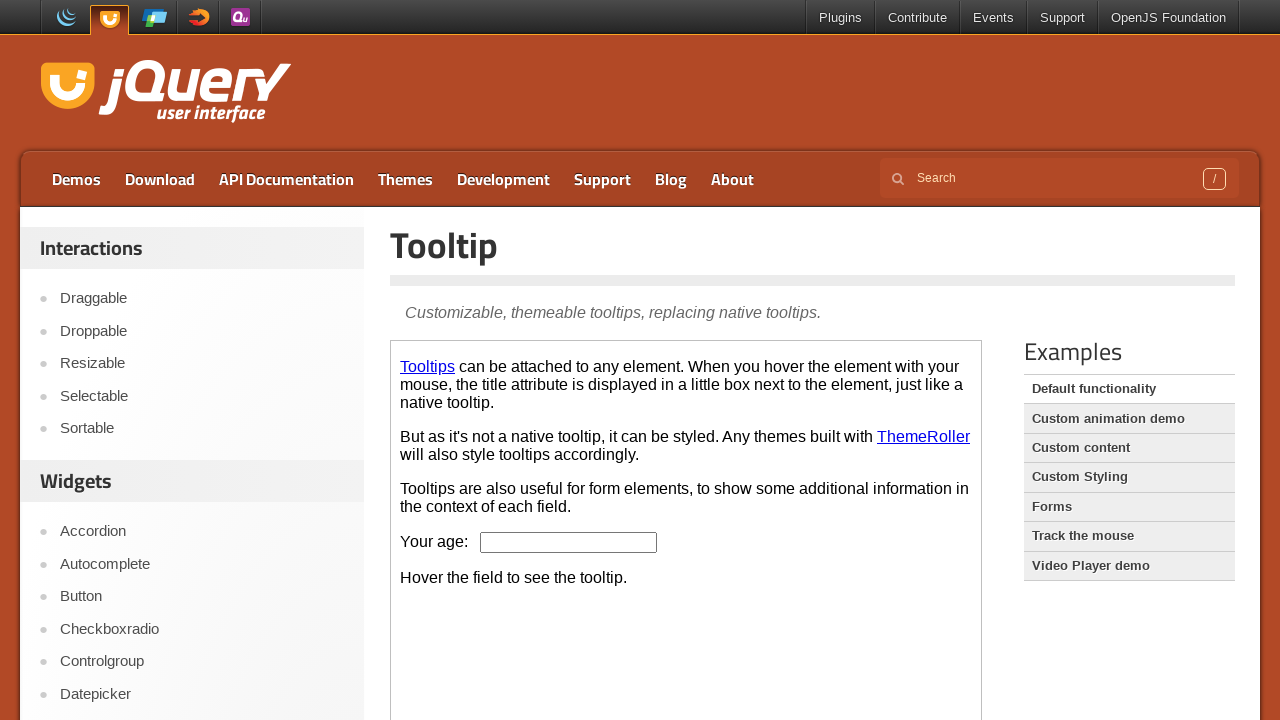

Located the age input field within the iframe
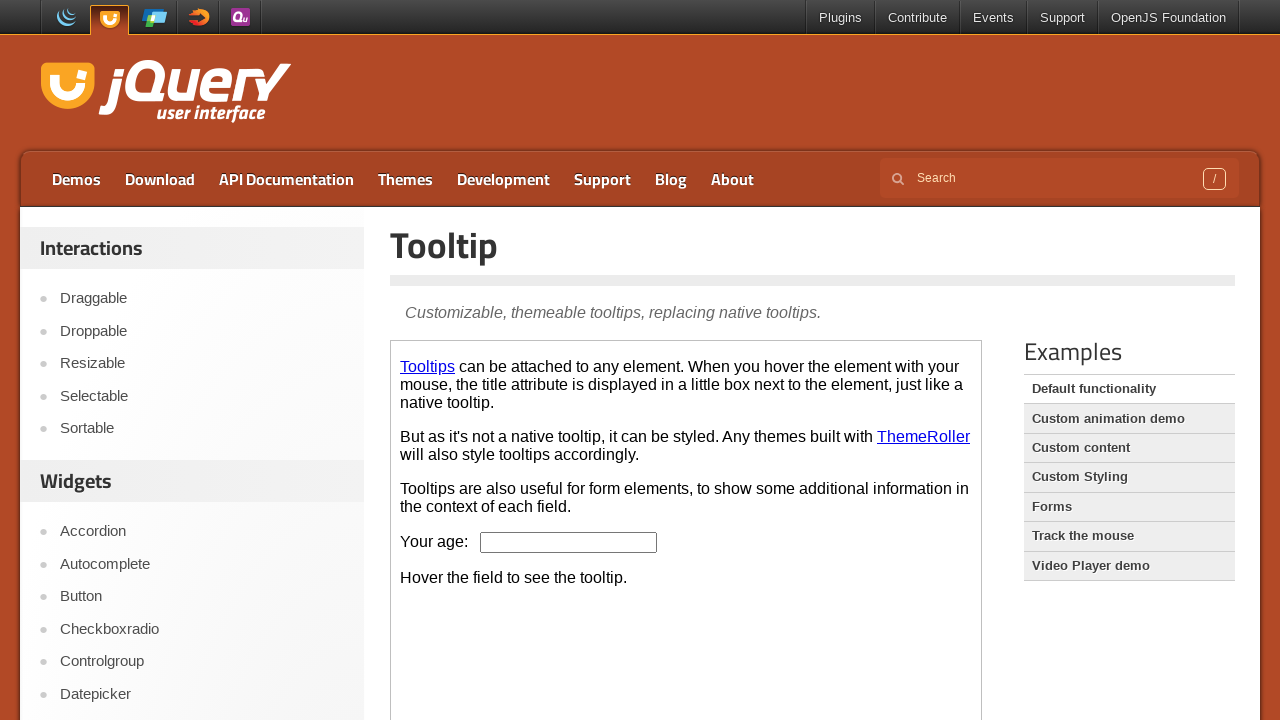

Hovered over the age input field to trigger tooltip at (569, 542) on .demo-frame >> internal:control=enter-frame >> #age
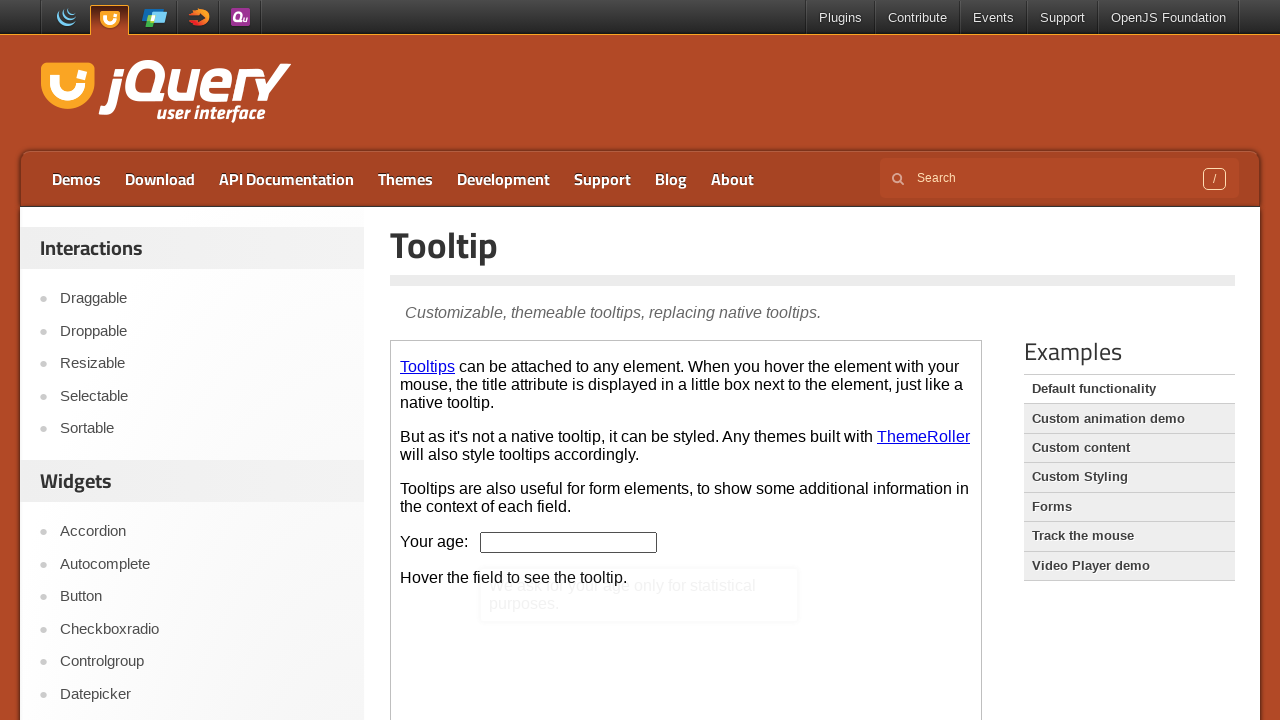

Tooltip appeared and is visible
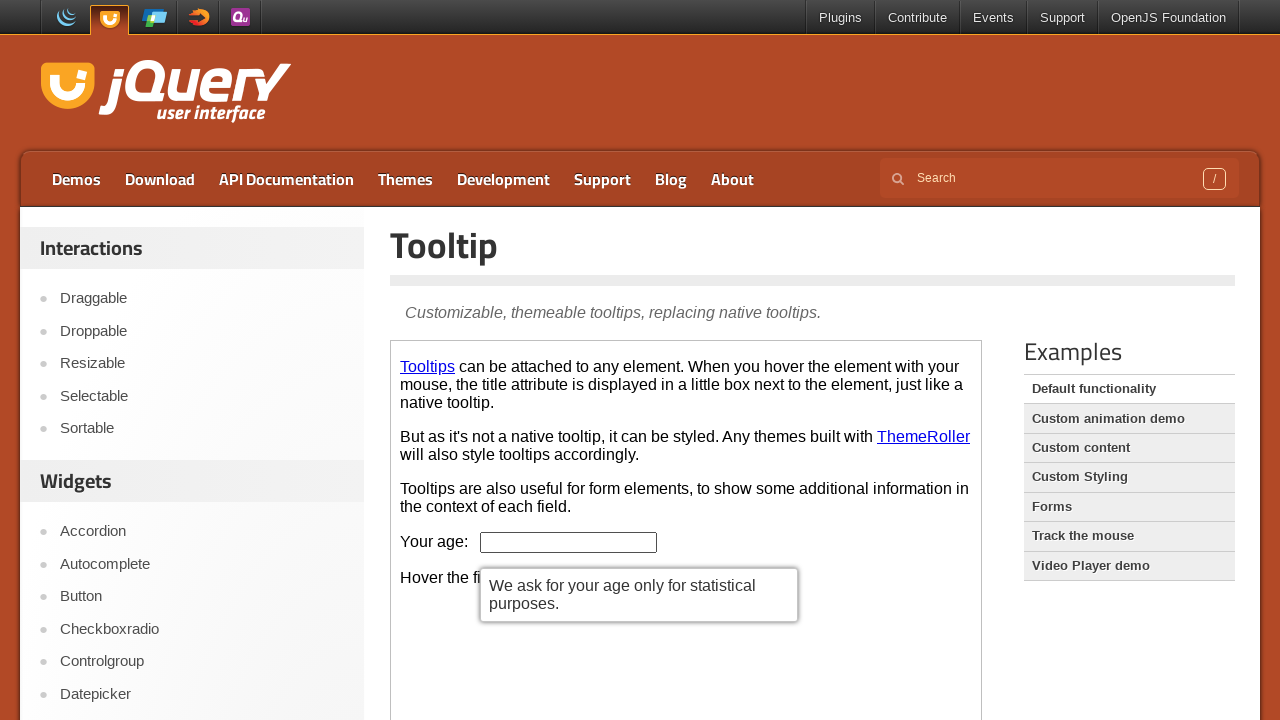

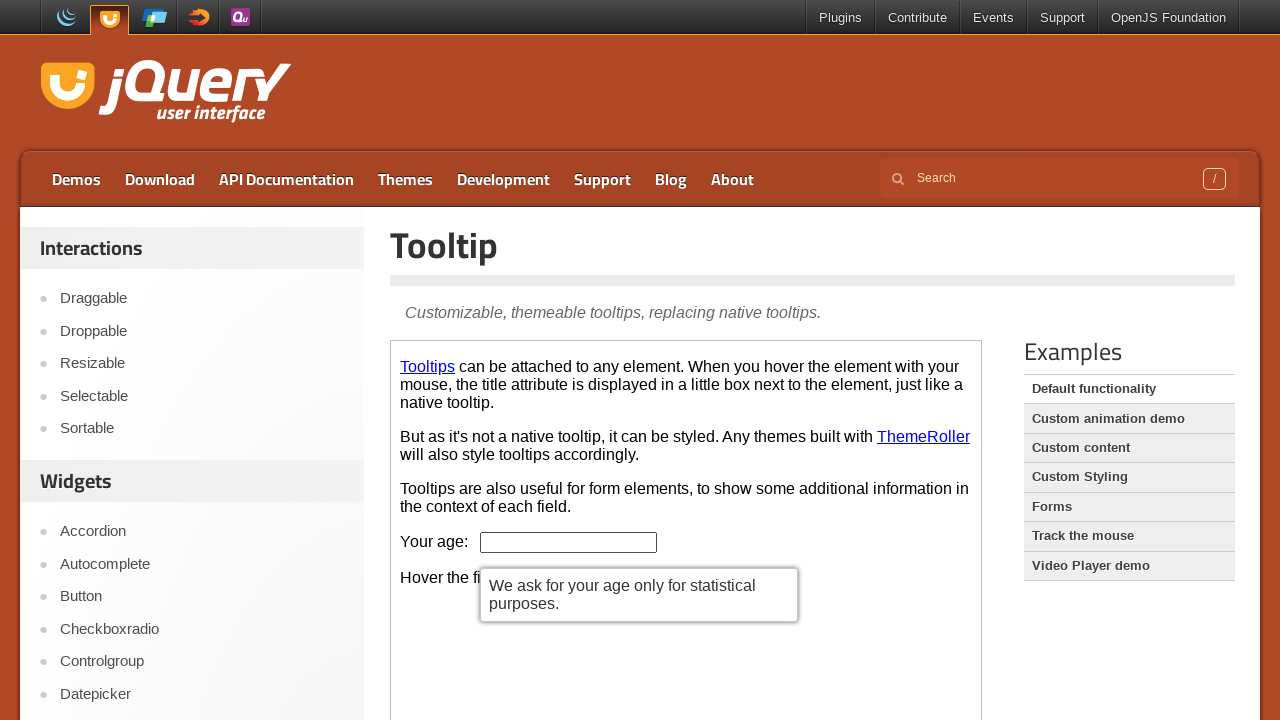